Tests checkbox and radio button functionality on the jQuery UI demo page by checking a radio button and a checkbox within an iframe

Starting URL: https://jqueryui.com/checkboxradio/

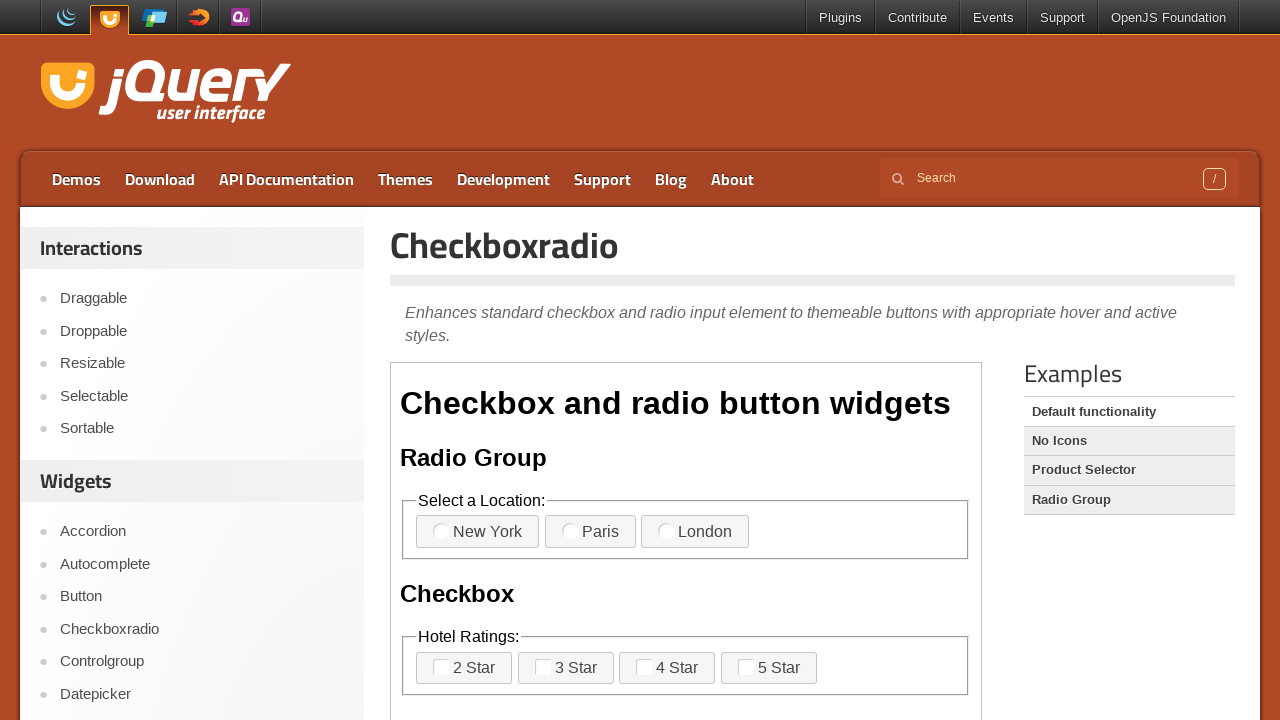

Located the demo iframe
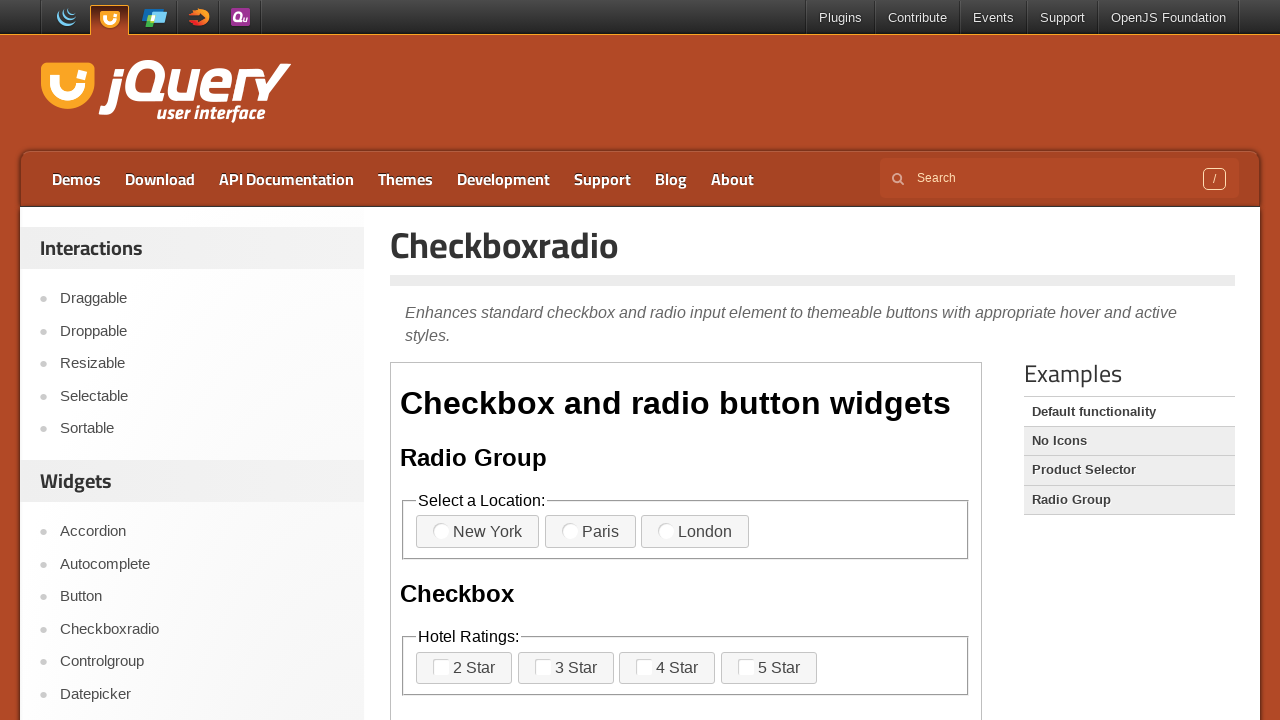

Checked the radio button at (478, 532) on [class="demo-frame"] >> internal:control=enter-frame >> [for="radio-1"]
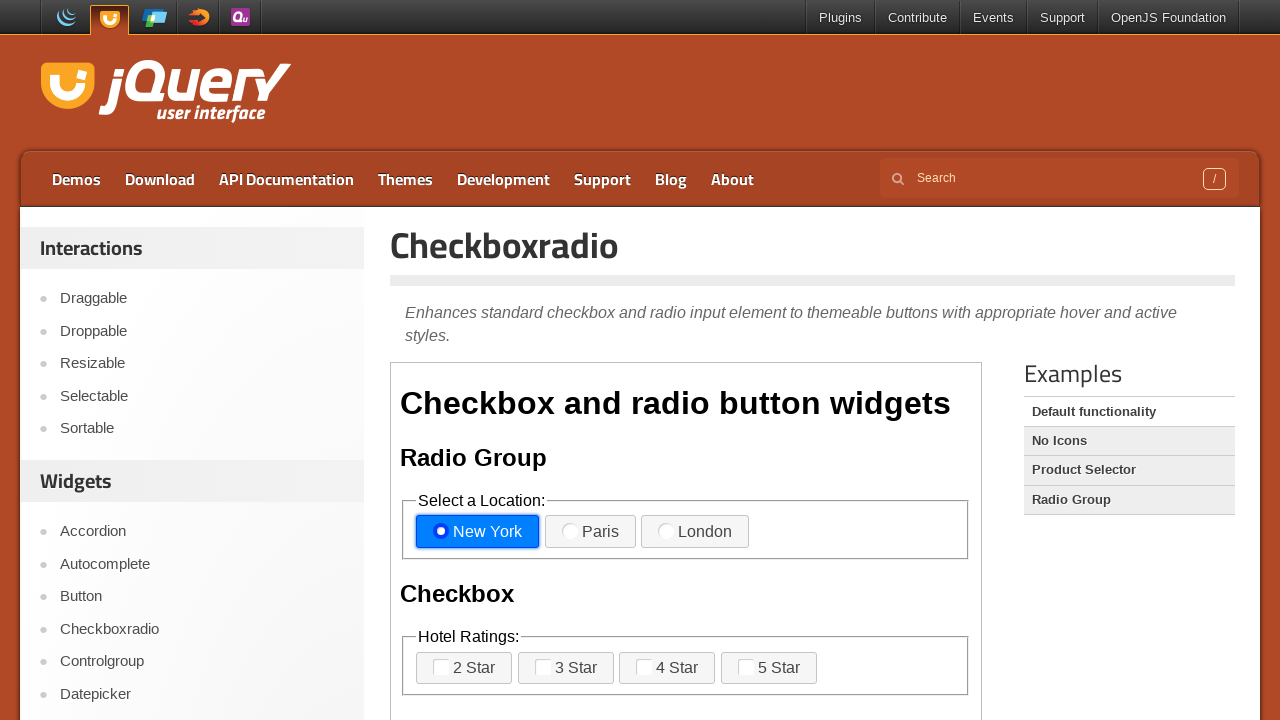

Checked the checkbox at (464, 668) on [class="demo-frame"] >> internal:control=enter-frame >> [for="checkbox-1"]
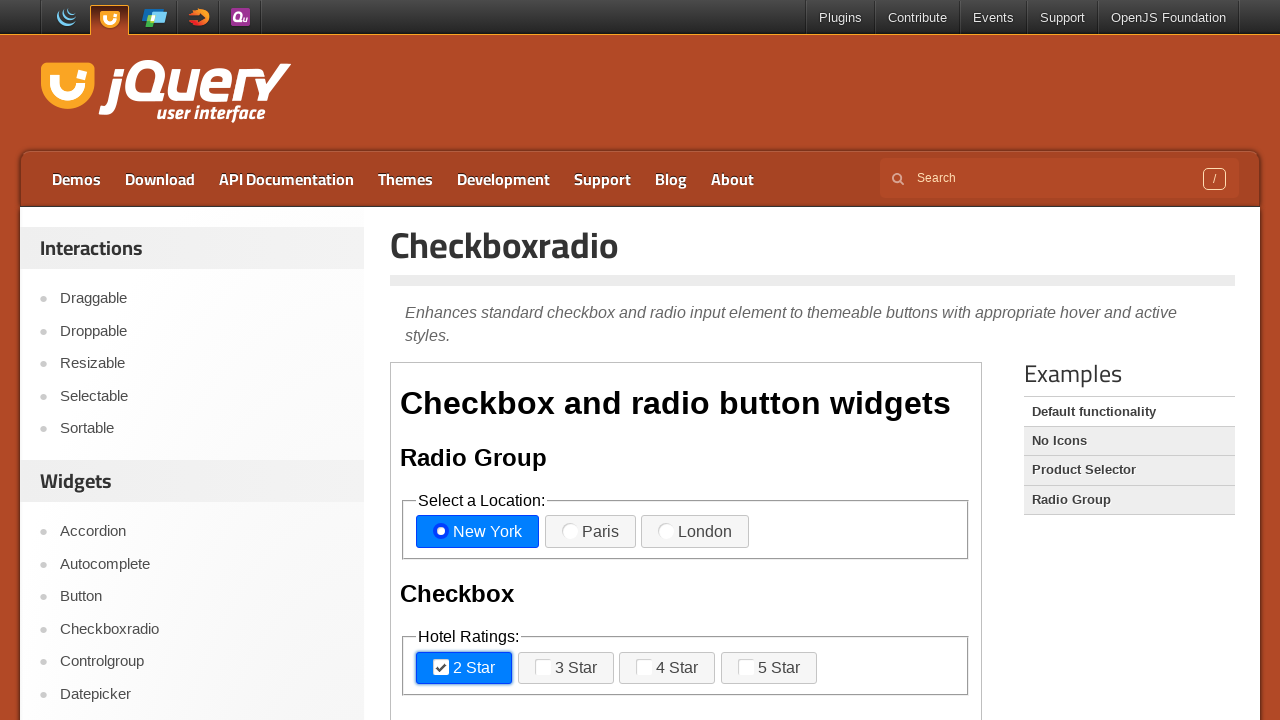

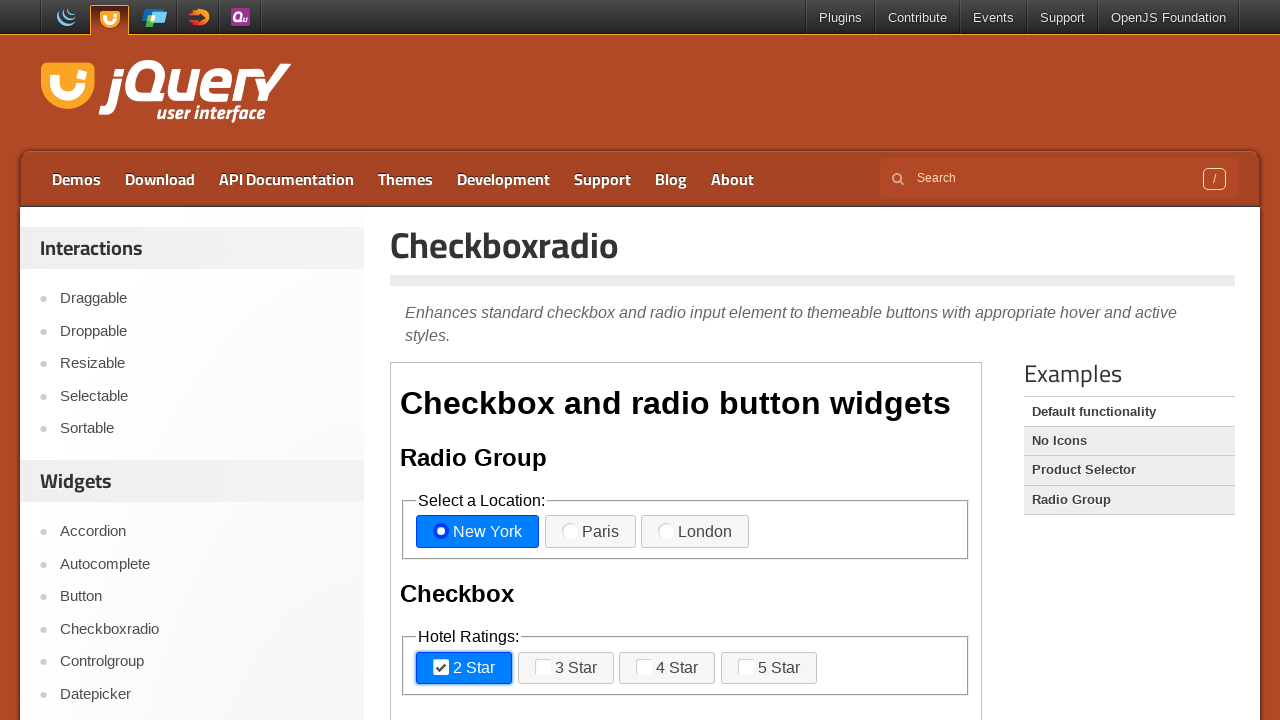